Tests checkbox functionality by clicking on two checkboxes to toggle their selected states - clicks checkbox1 to select it and checkbox2 to deselect it.

Starting URL: https://practice.cydeo.com/checkboxes

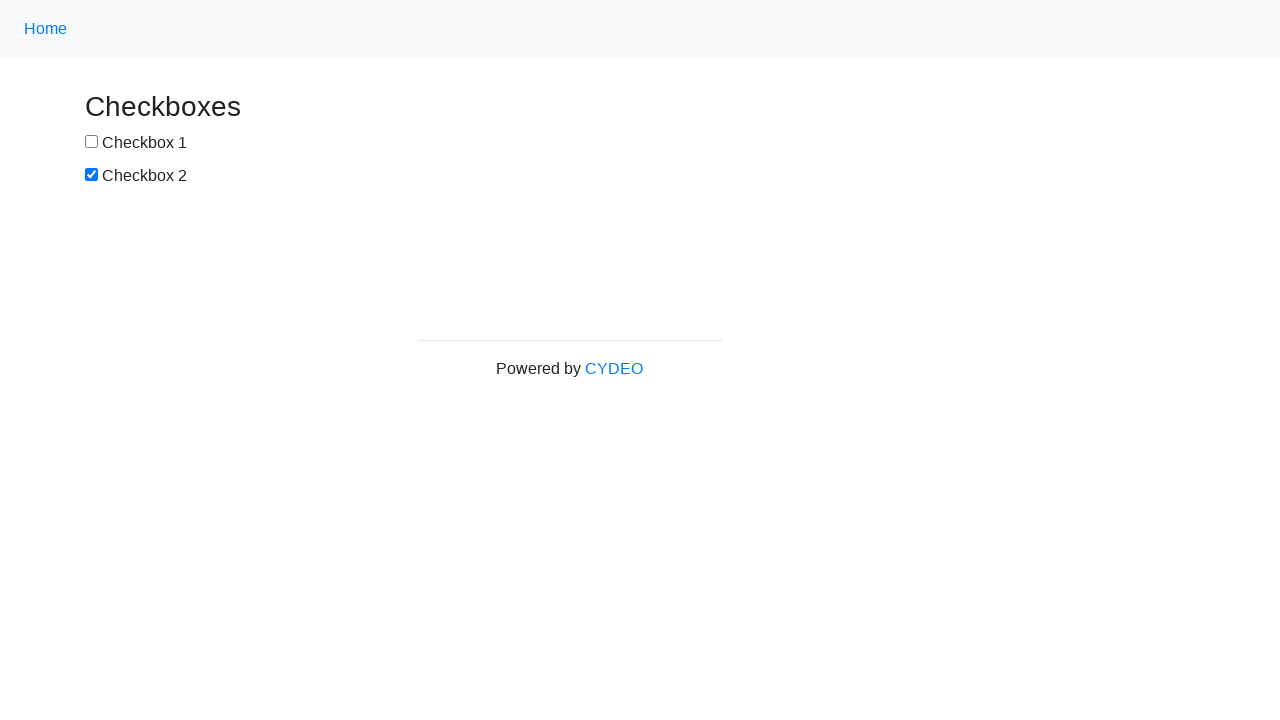

Waited for checkbox1 to be visible
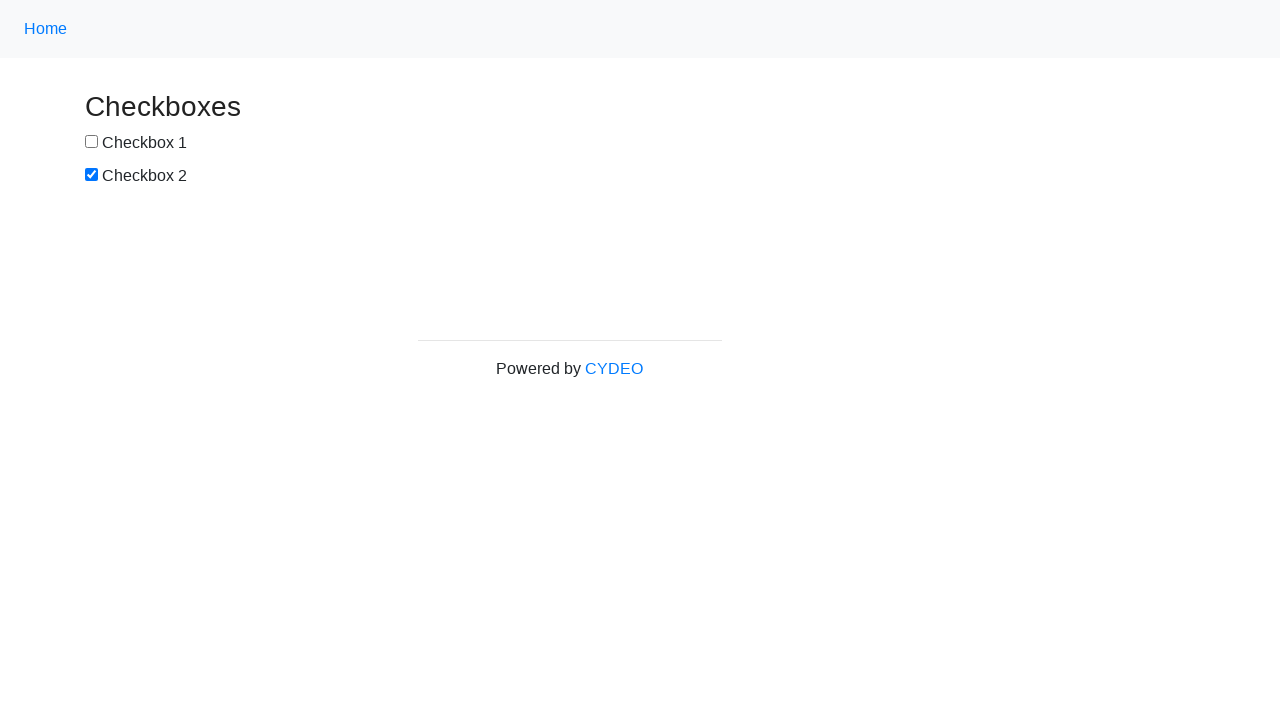

Clicked checkbox1 to select it at (92, 142) on input[name='checkbox1']
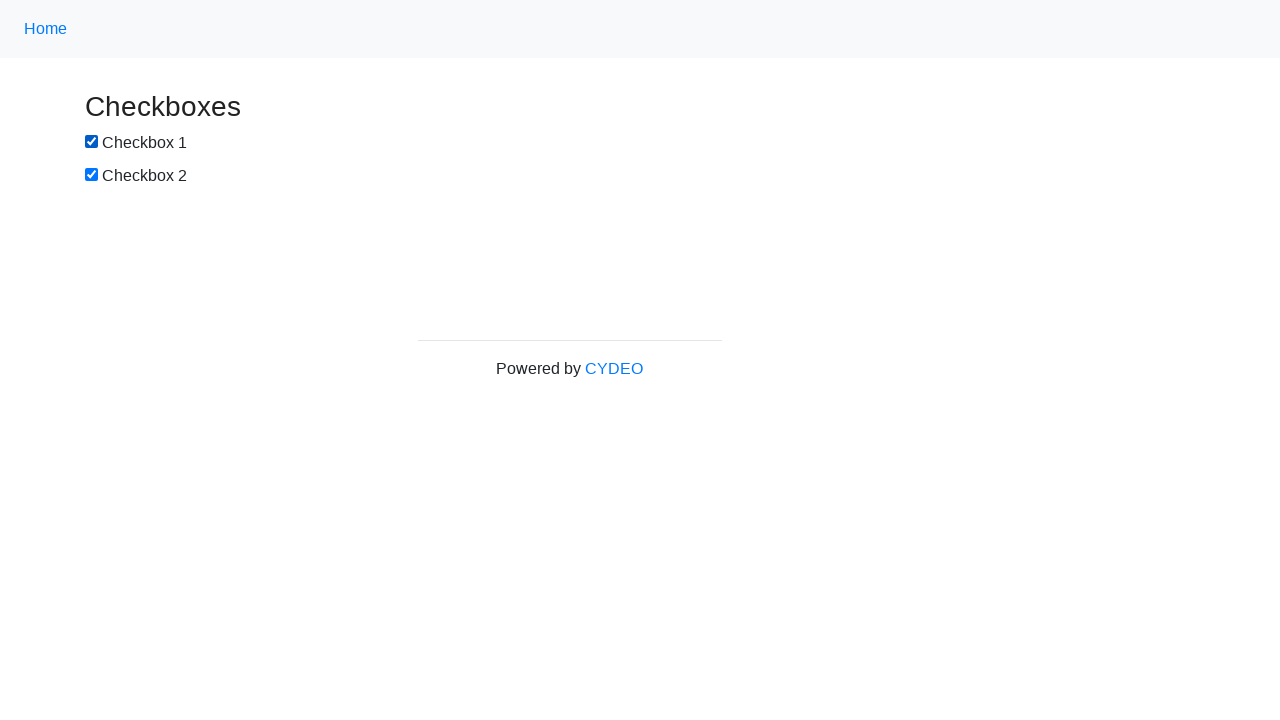

Clicked checkbox2 to deselect it at (92, 175) on input[name='checkbox2']
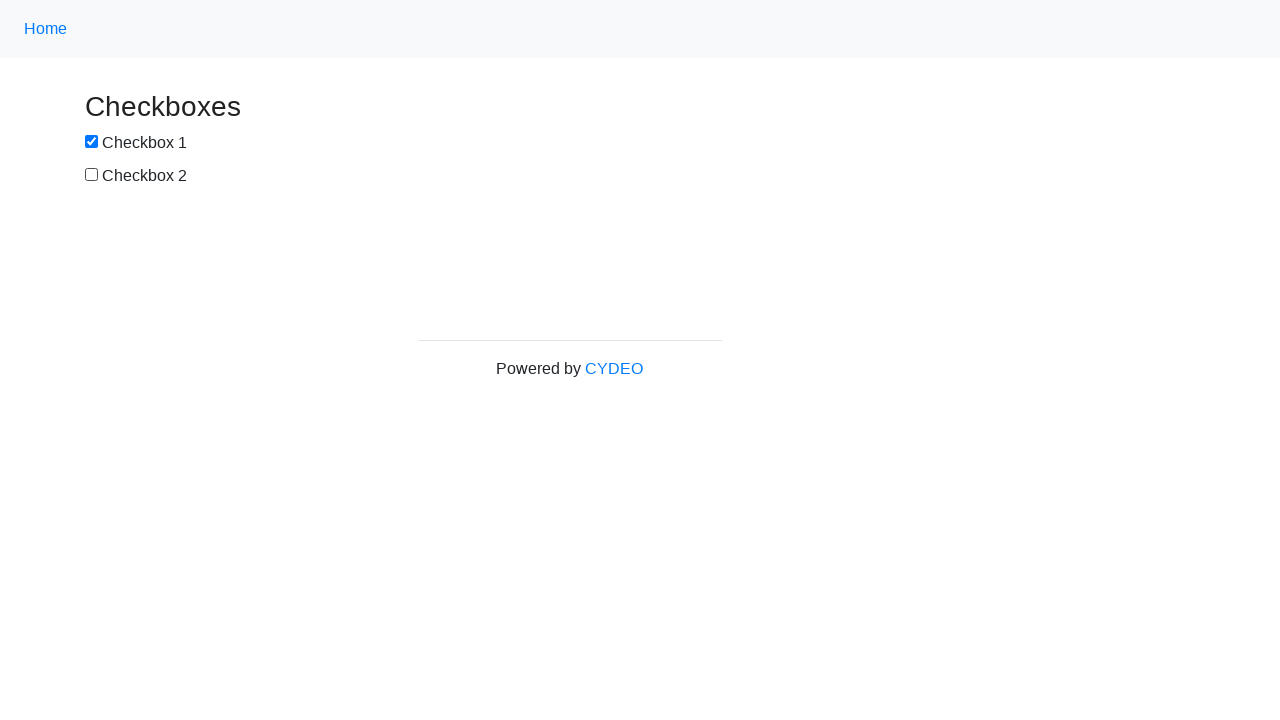

Located checkbox elements for verification
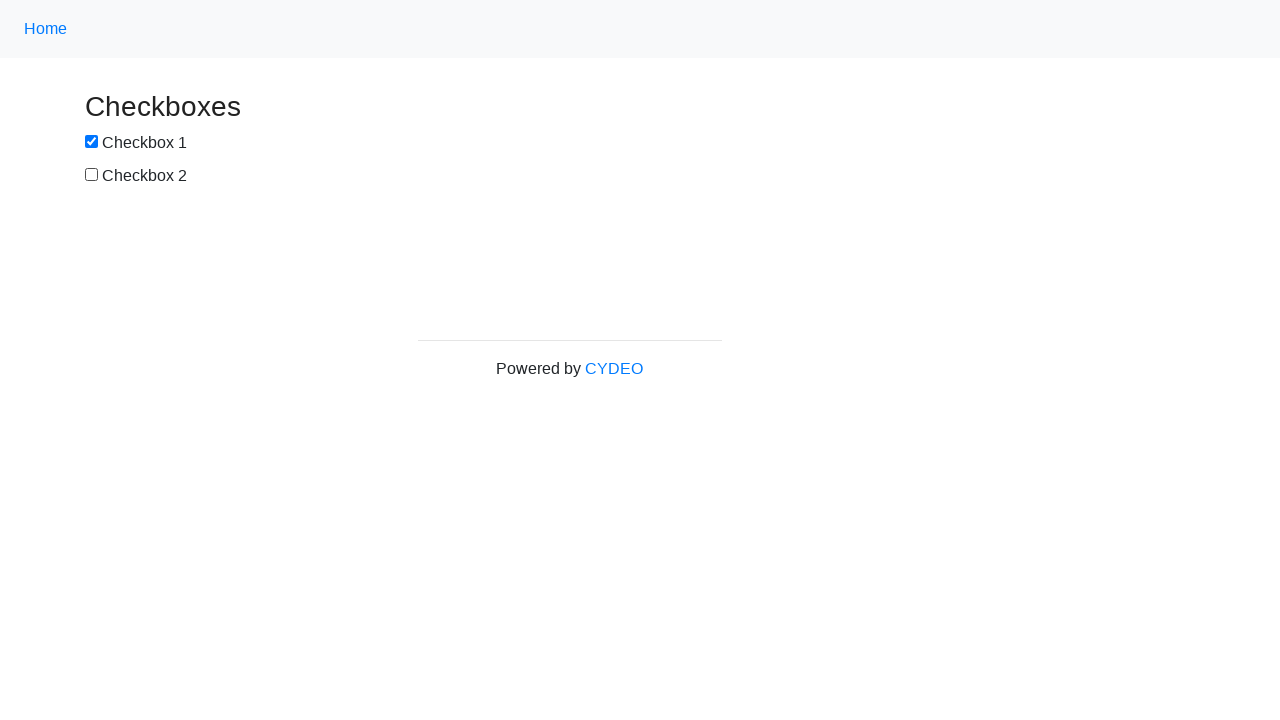

Verified checkbox1 is checked
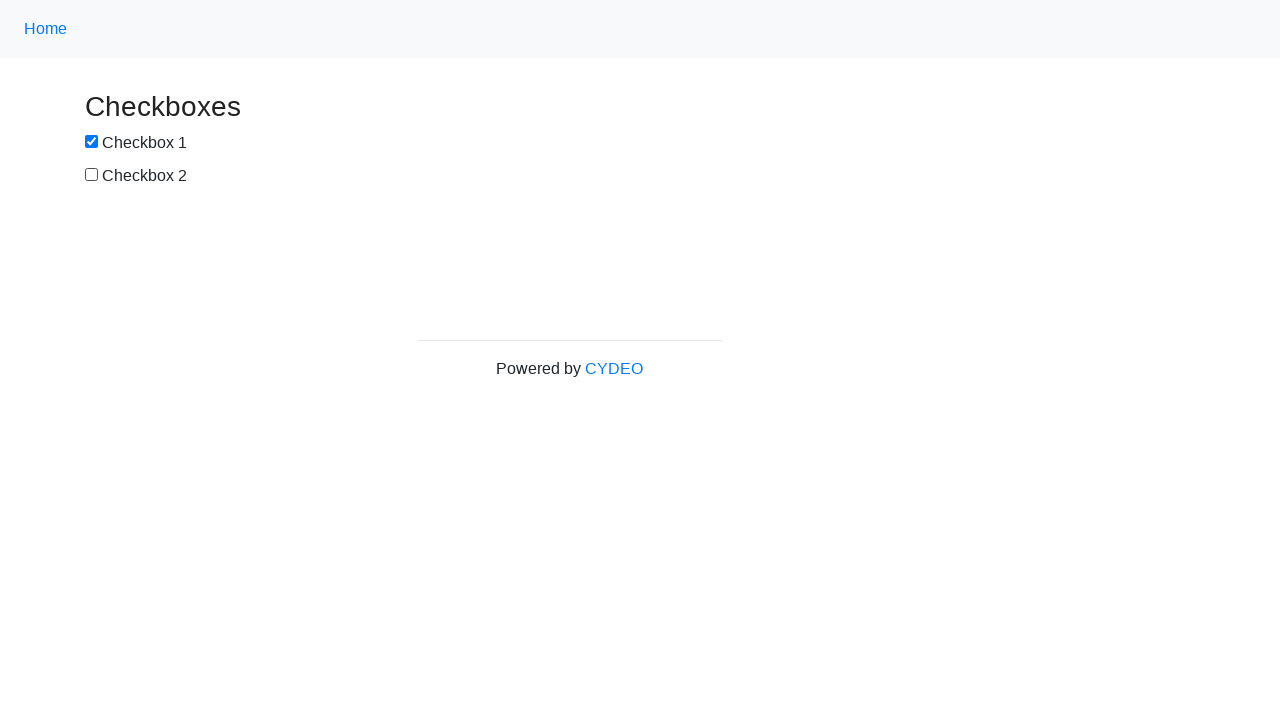

Verified checkbox2 is unchecked
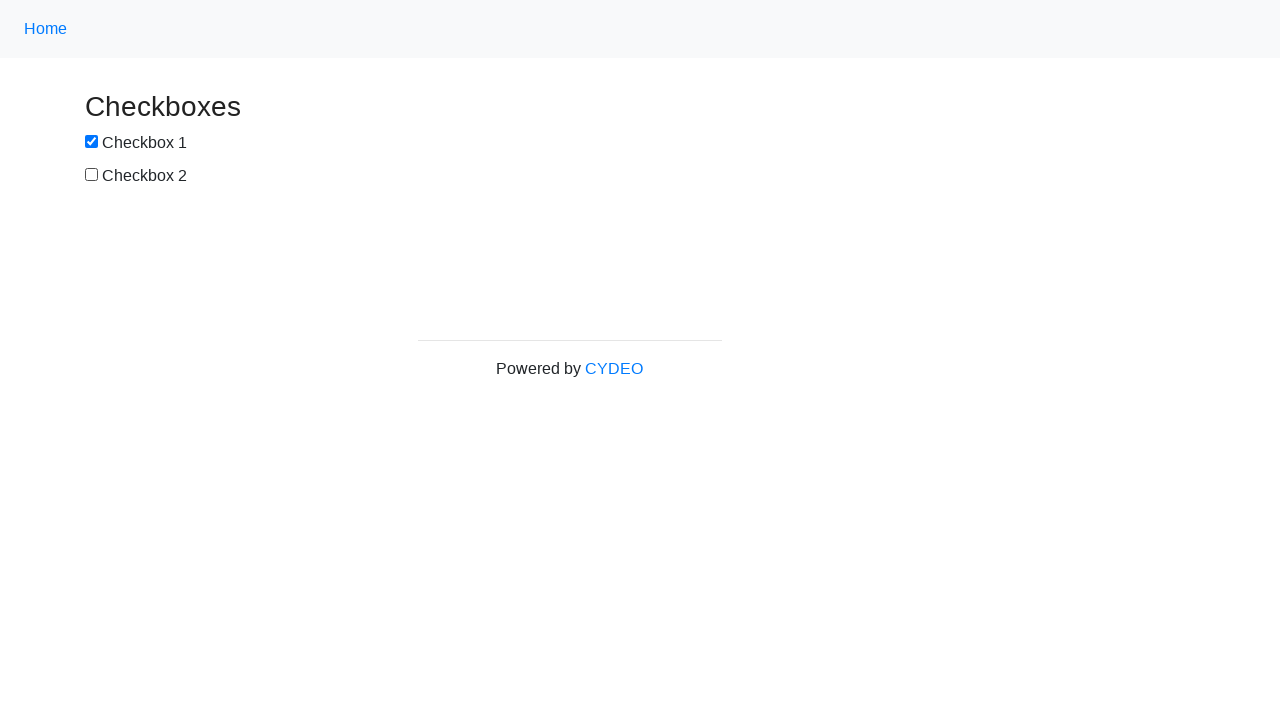

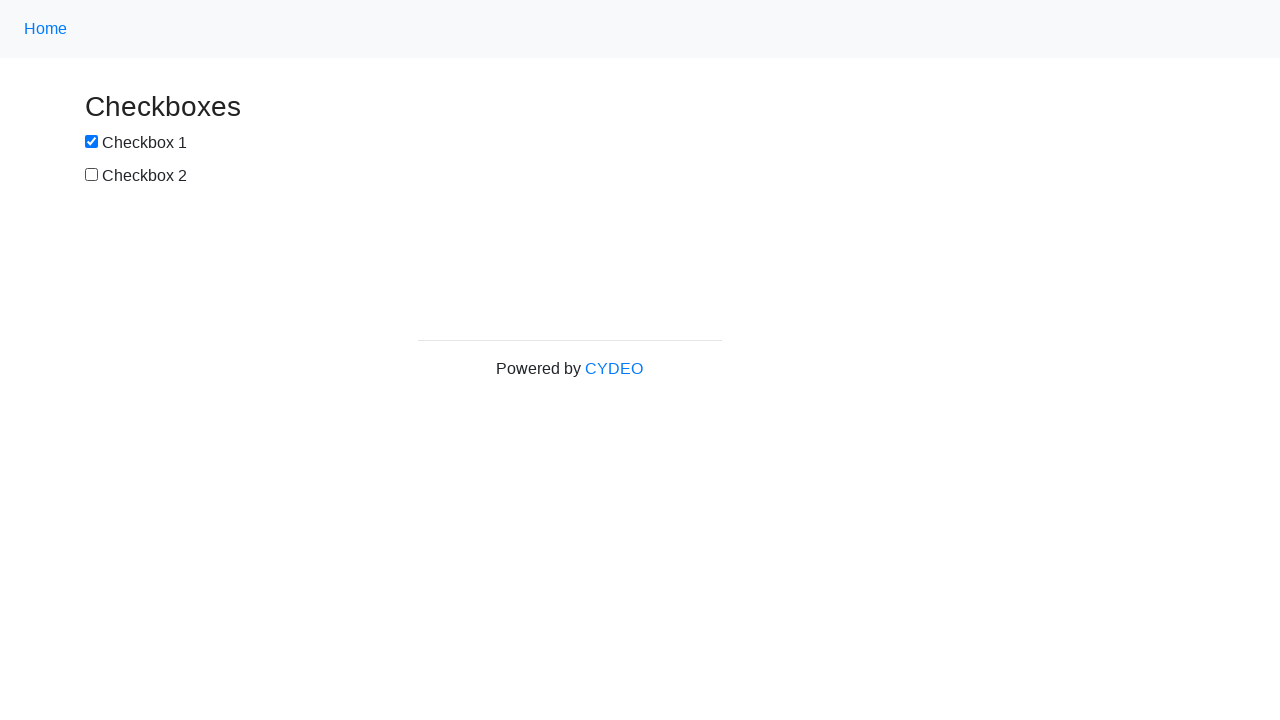